Tests various form interactions on a sample Selenium testing site including clicking elements, filling text fields, double-clicking buttons, handling alerts, and selecting radio buttons and checkboxes.

Starting URL: https://artoftesting.com/samplesiteforselenium

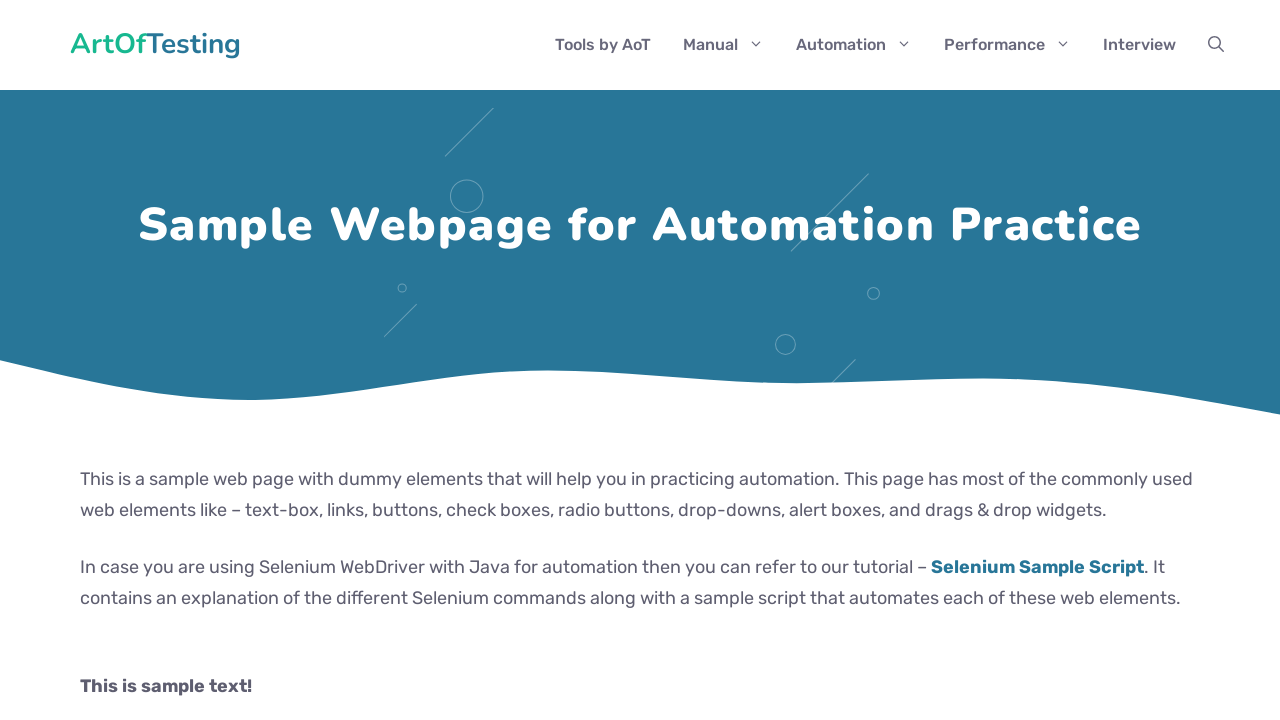

Clicked on paragraph element in commonWebElements div at (640, 686) on div#commonWebElements p
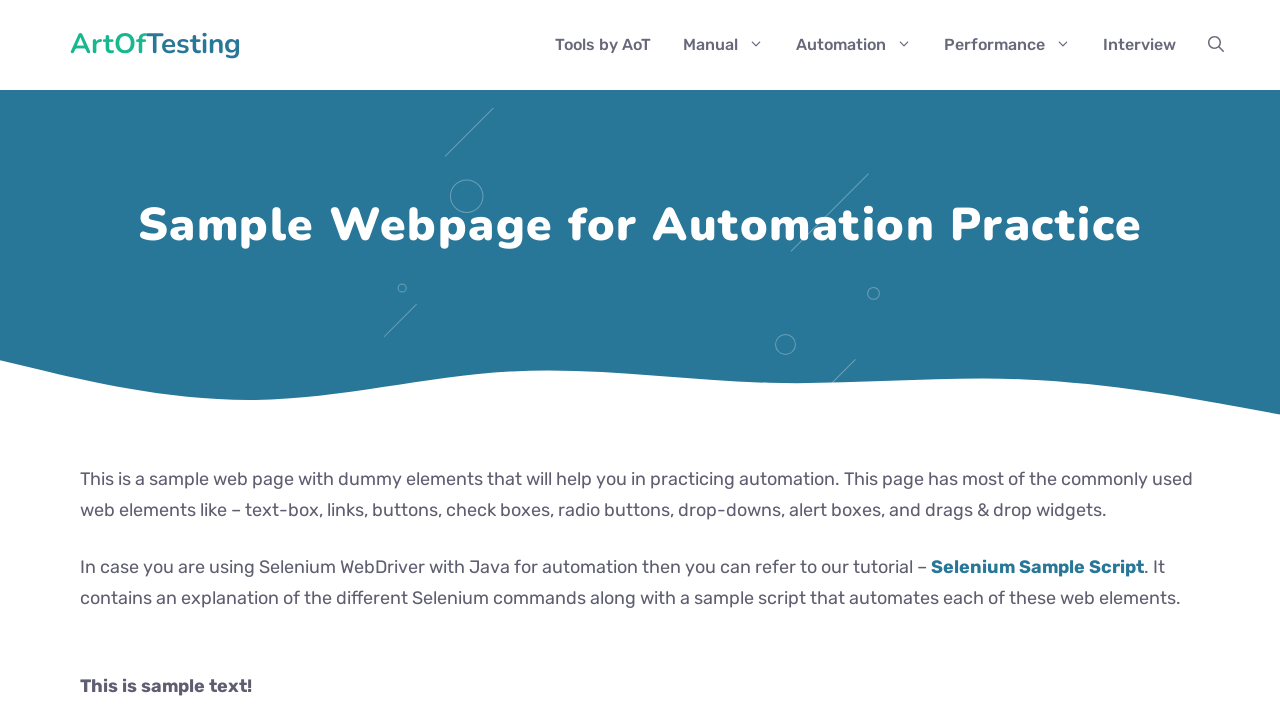

Filled first name field with 'Hello from testers' on #fname
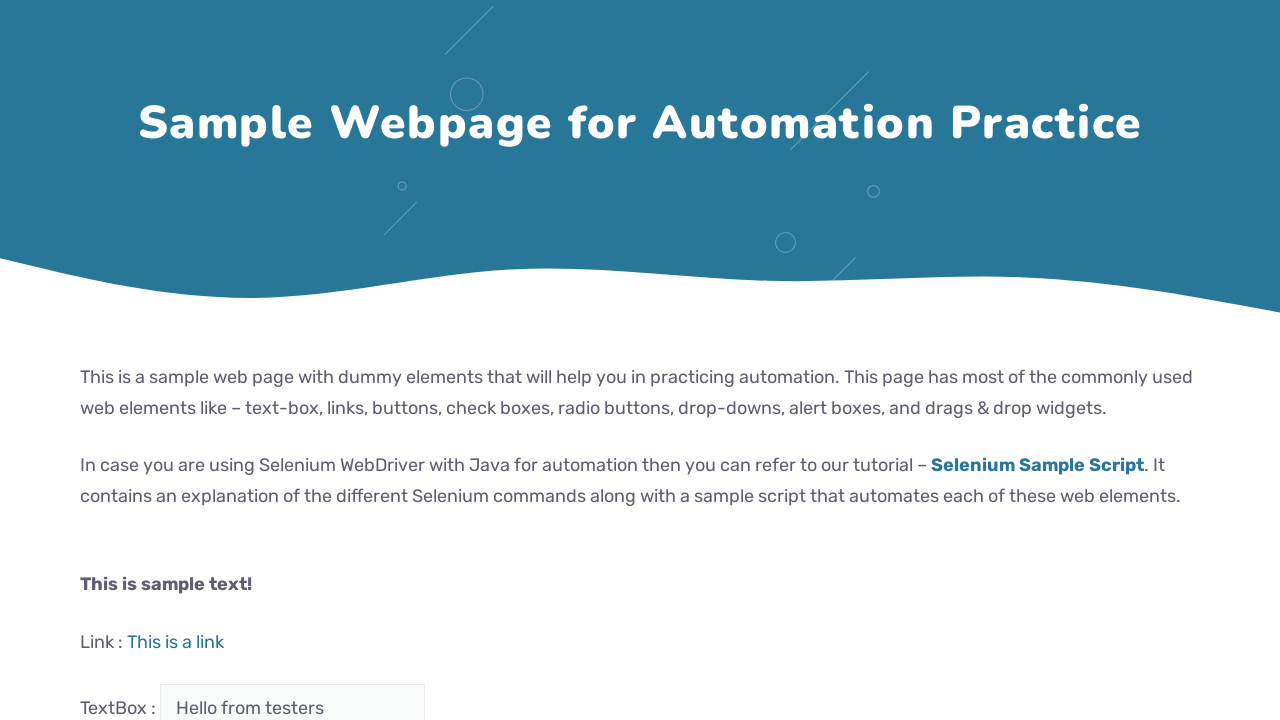

Clicked the button at (202, 360) on #idOfButton
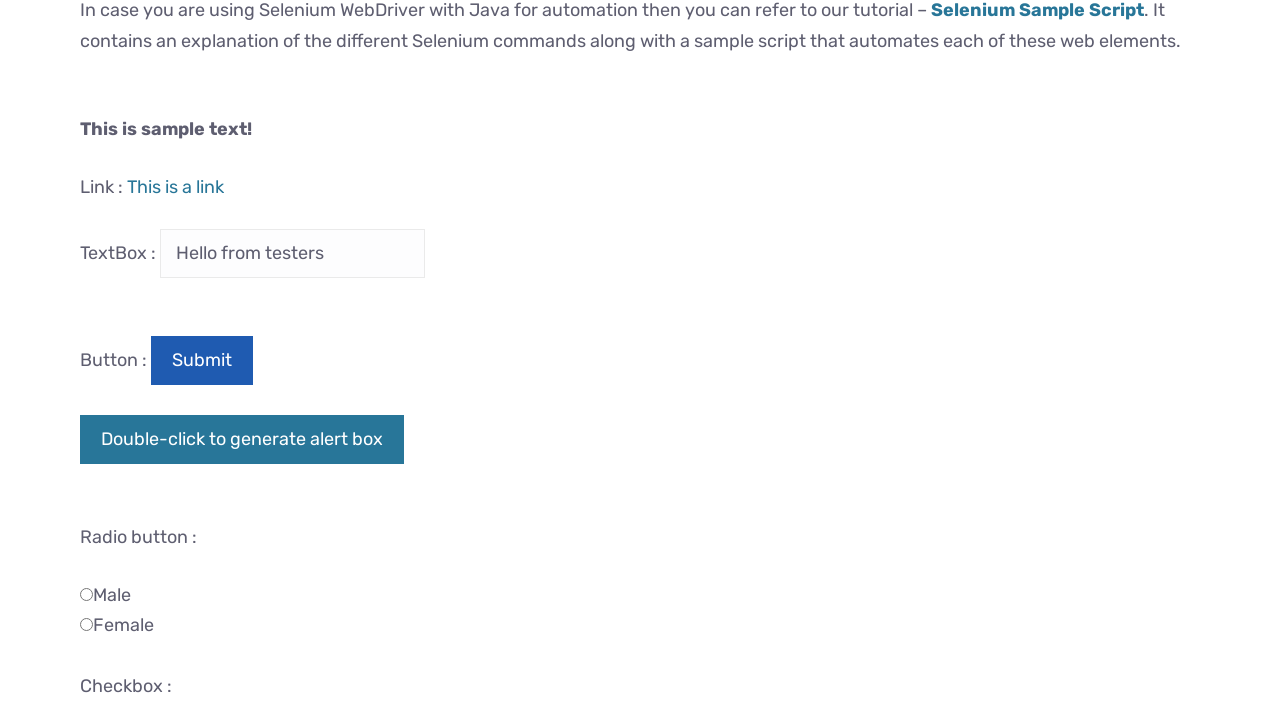

Double-clicked the double-click button at (242, 440) on #dblClkBtn
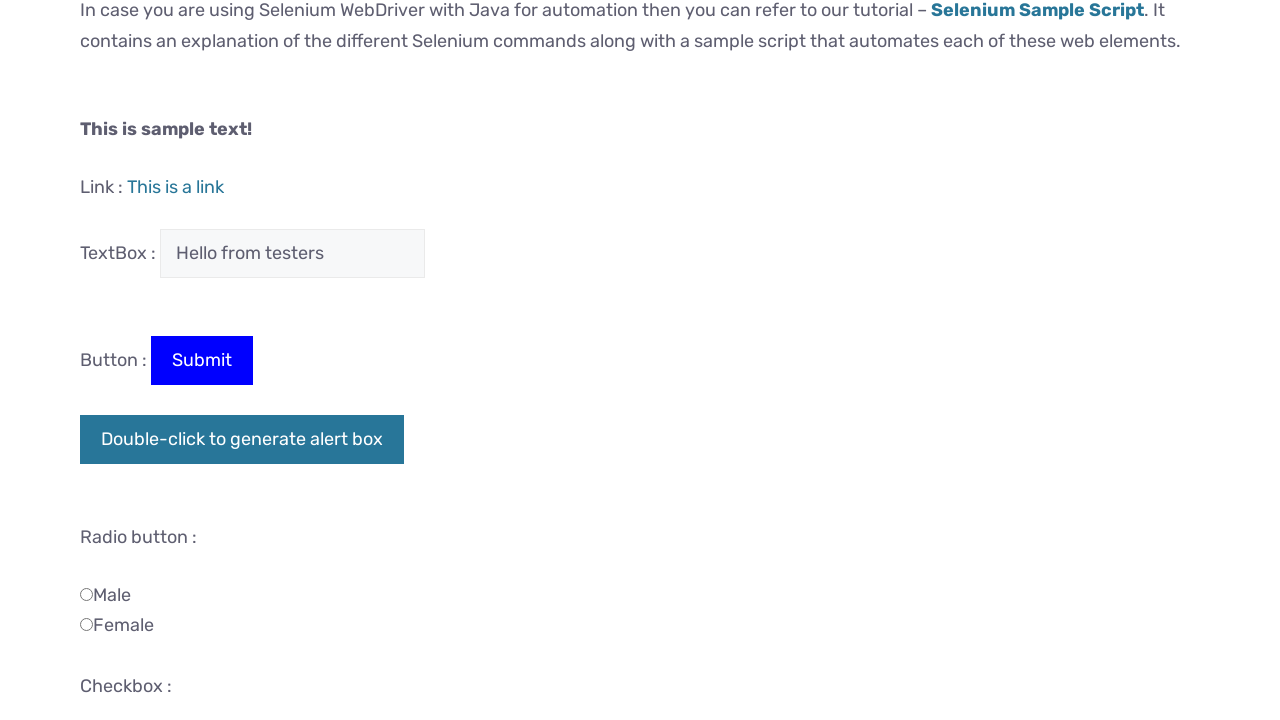

Accepted the alert that appeared after double-click
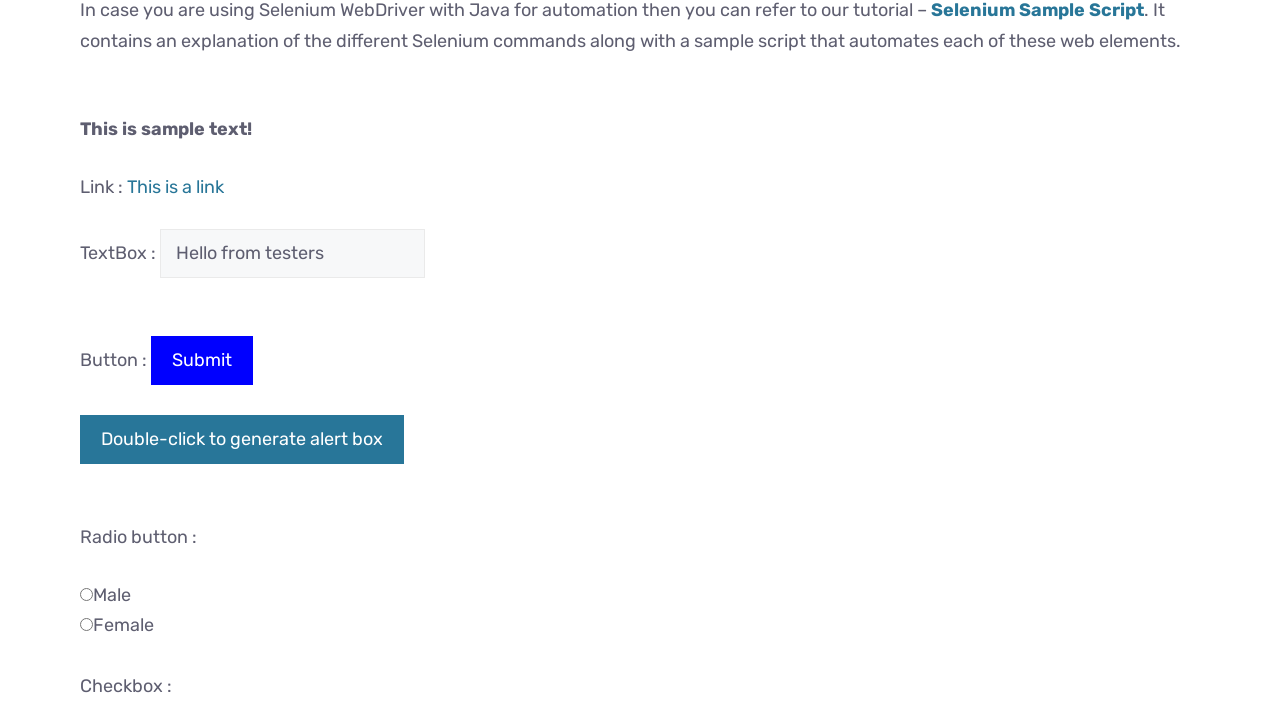

Clicked the female radio button at (86, 625) on #female
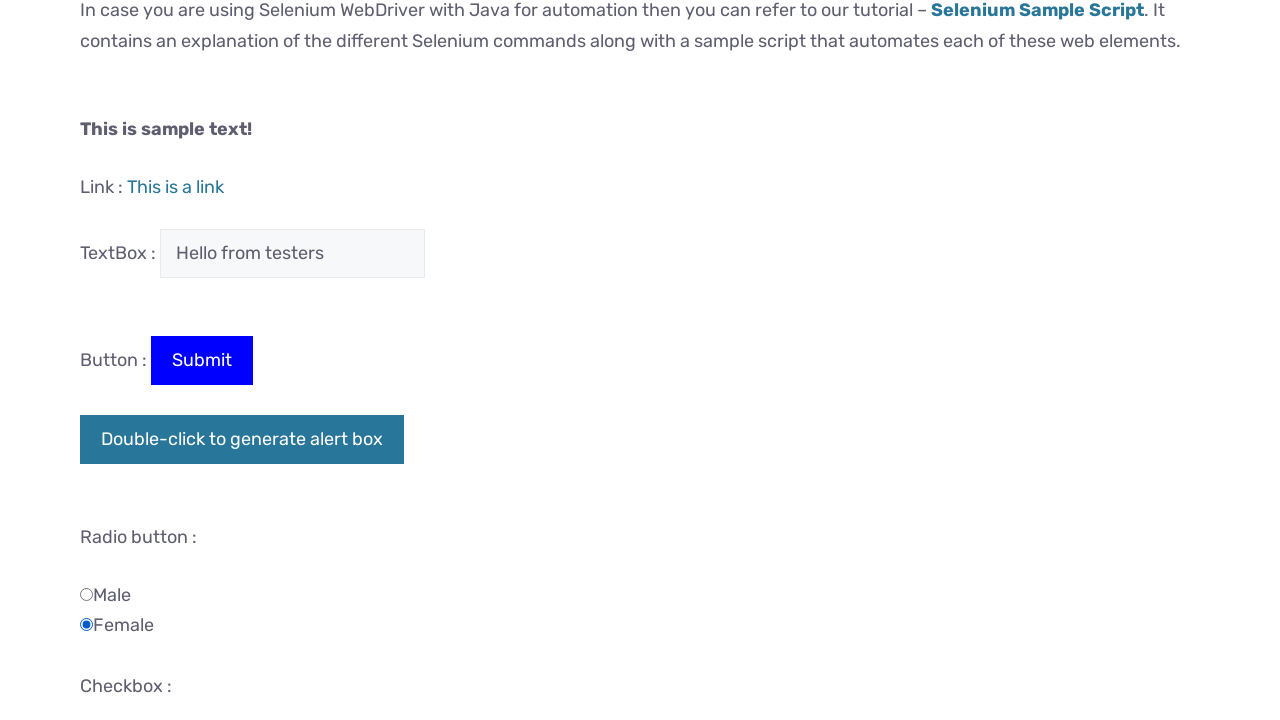

Clicked the Automation checkbox at (86, 360) on .Automation
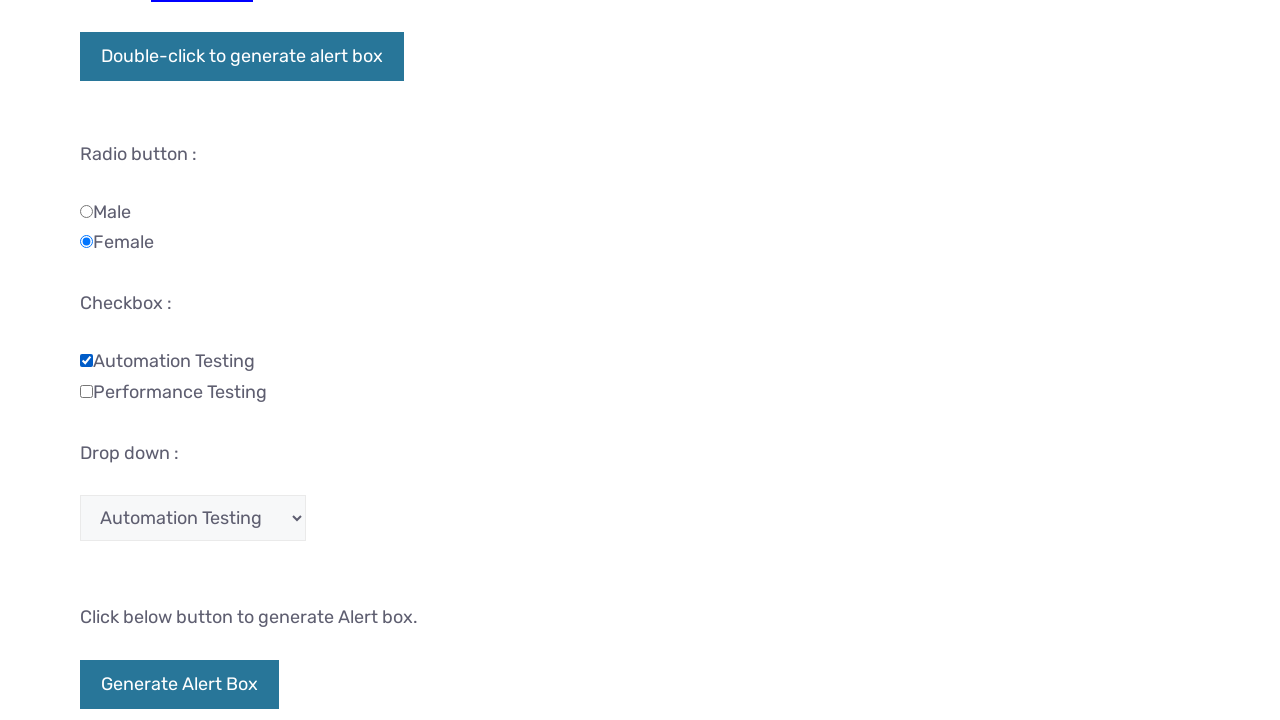

Clicked the Performance checkbox at (86, 391) on .Performance
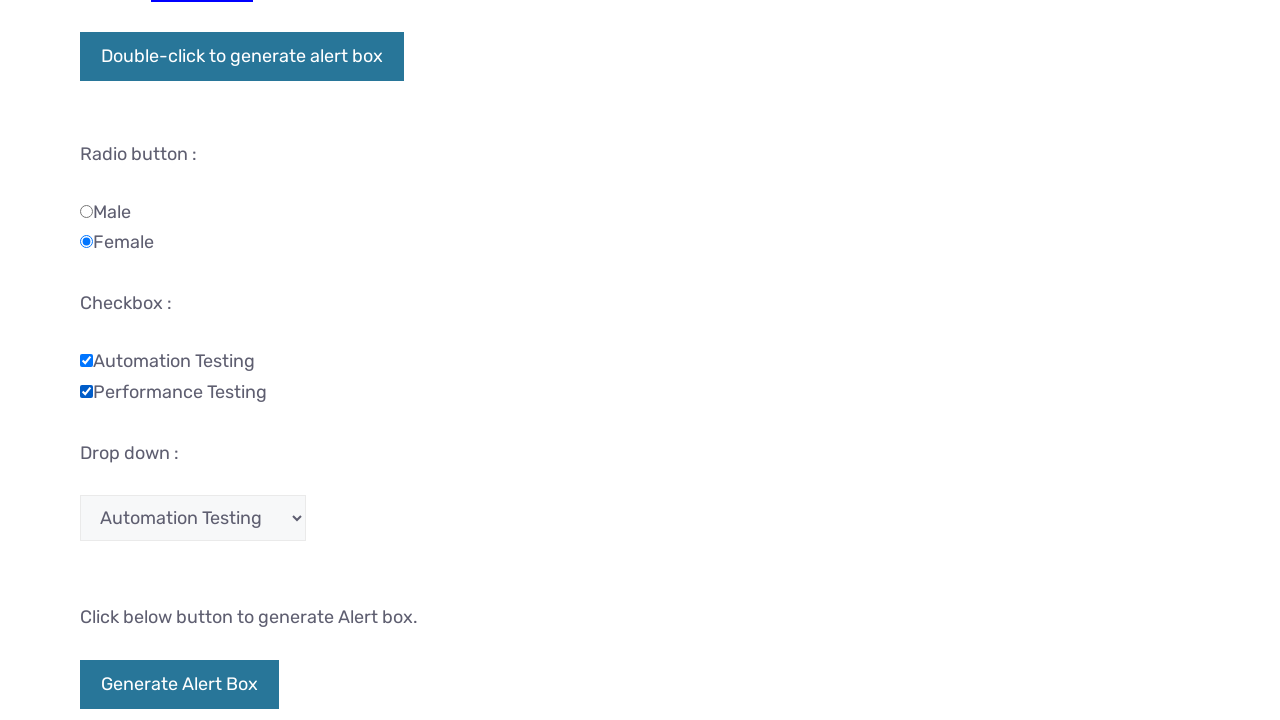

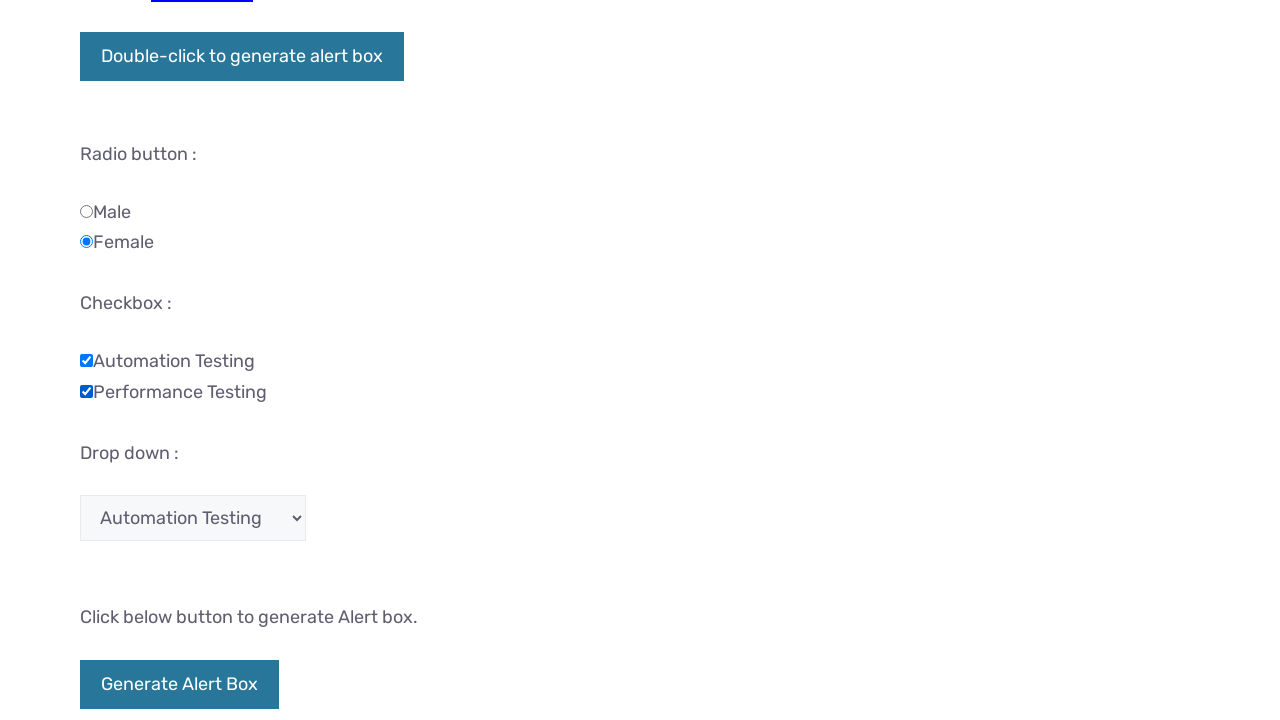